Tests the search functionality by searching for "Prague" and verifying search results are displayed

Starting URL: https://openstreetmap.org/

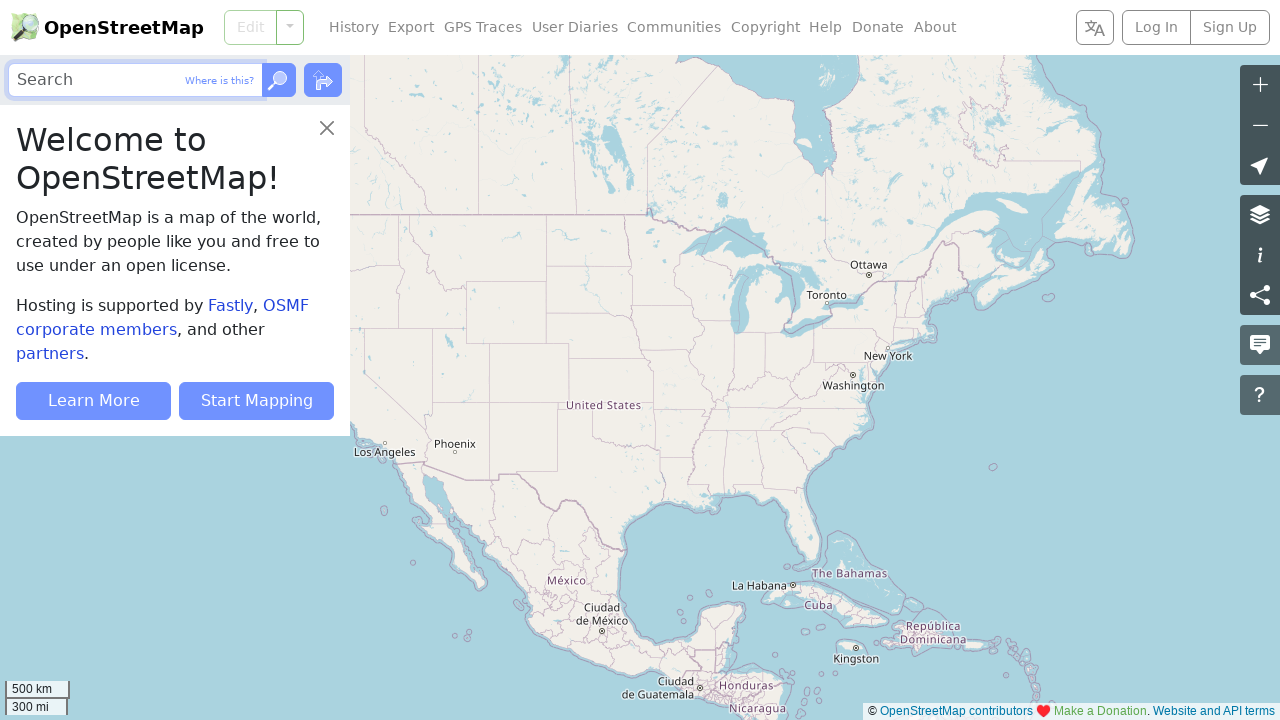

Page fully loaded with networkidle state
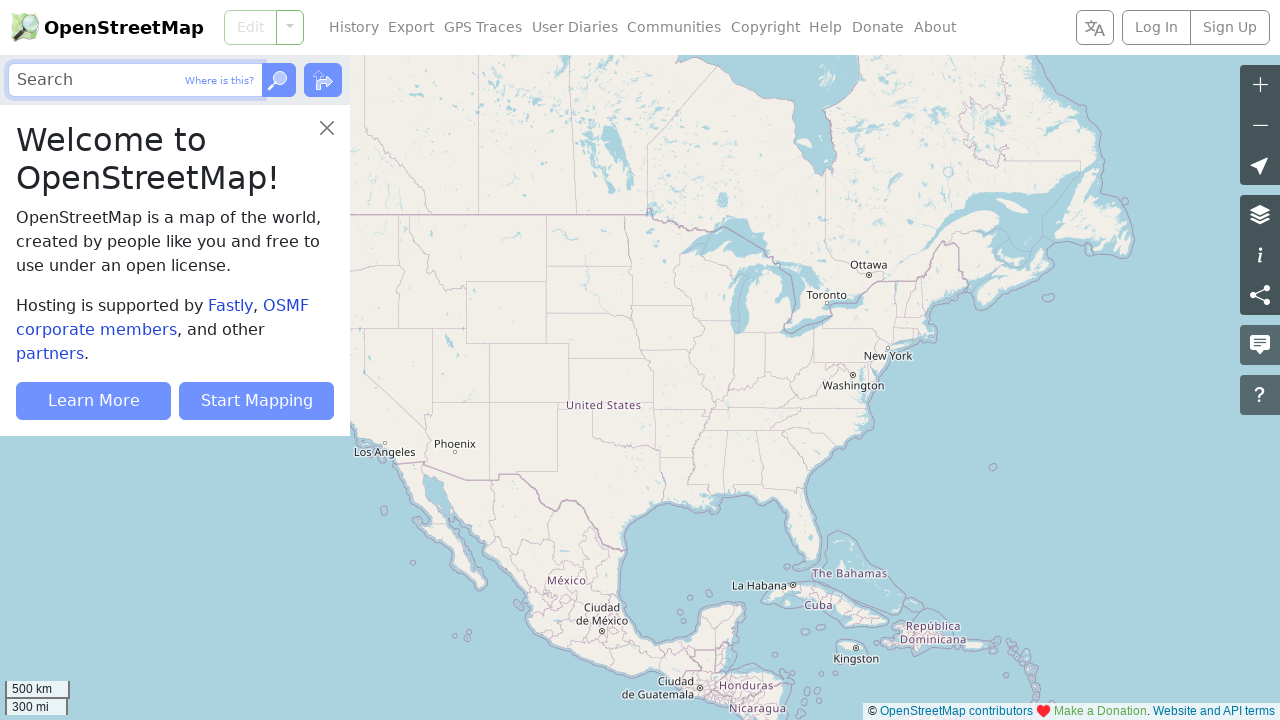

Located search textbox
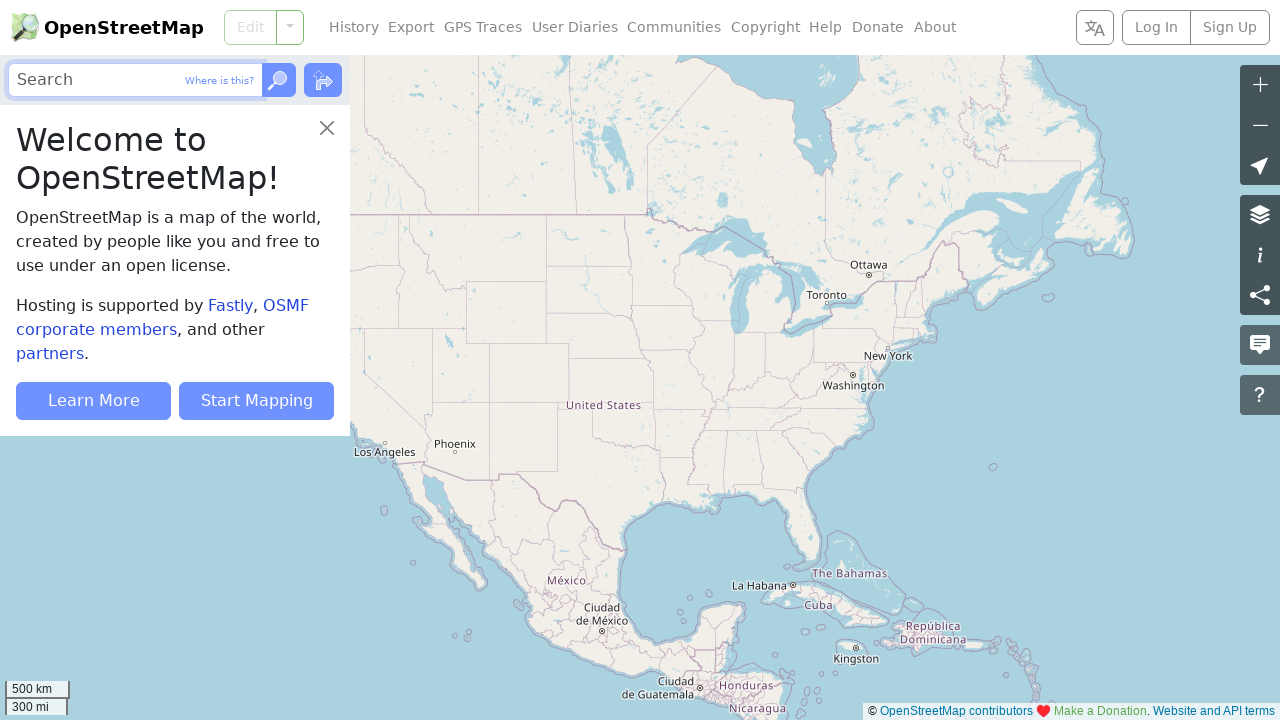

Filled search bar with 'Prague' on internal:role=textbox[name="Search"i]
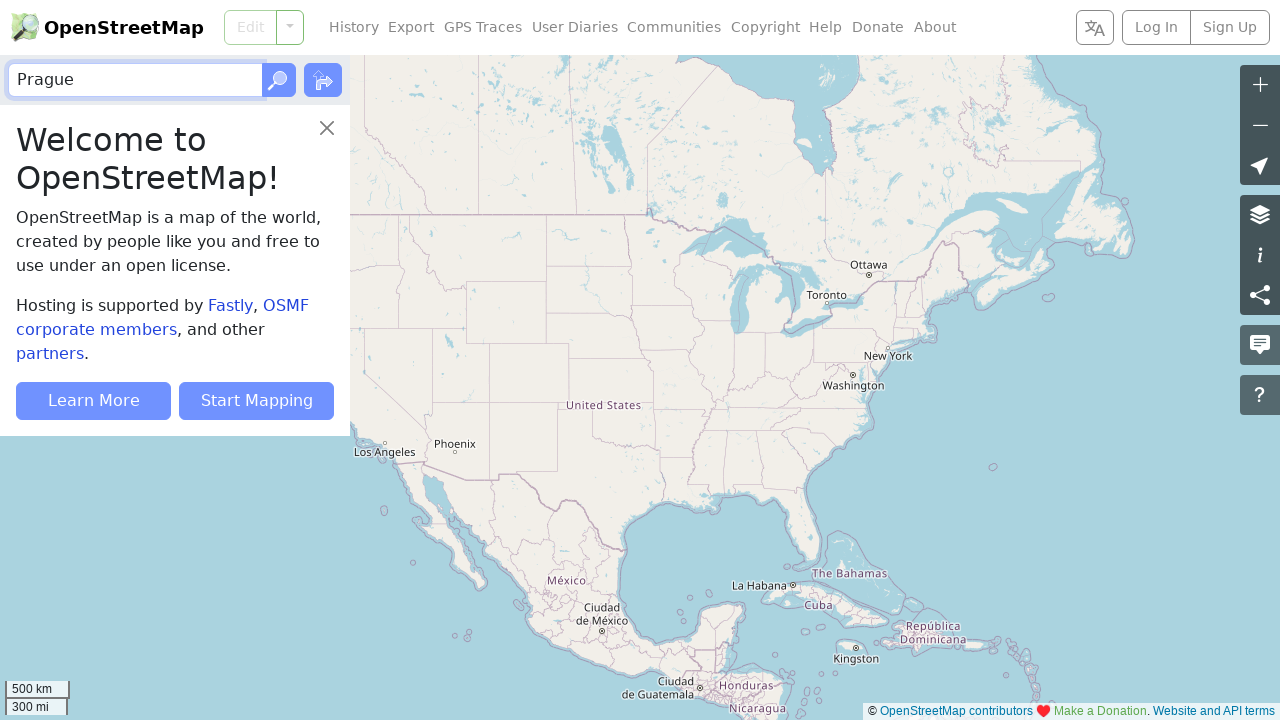

Located Go button
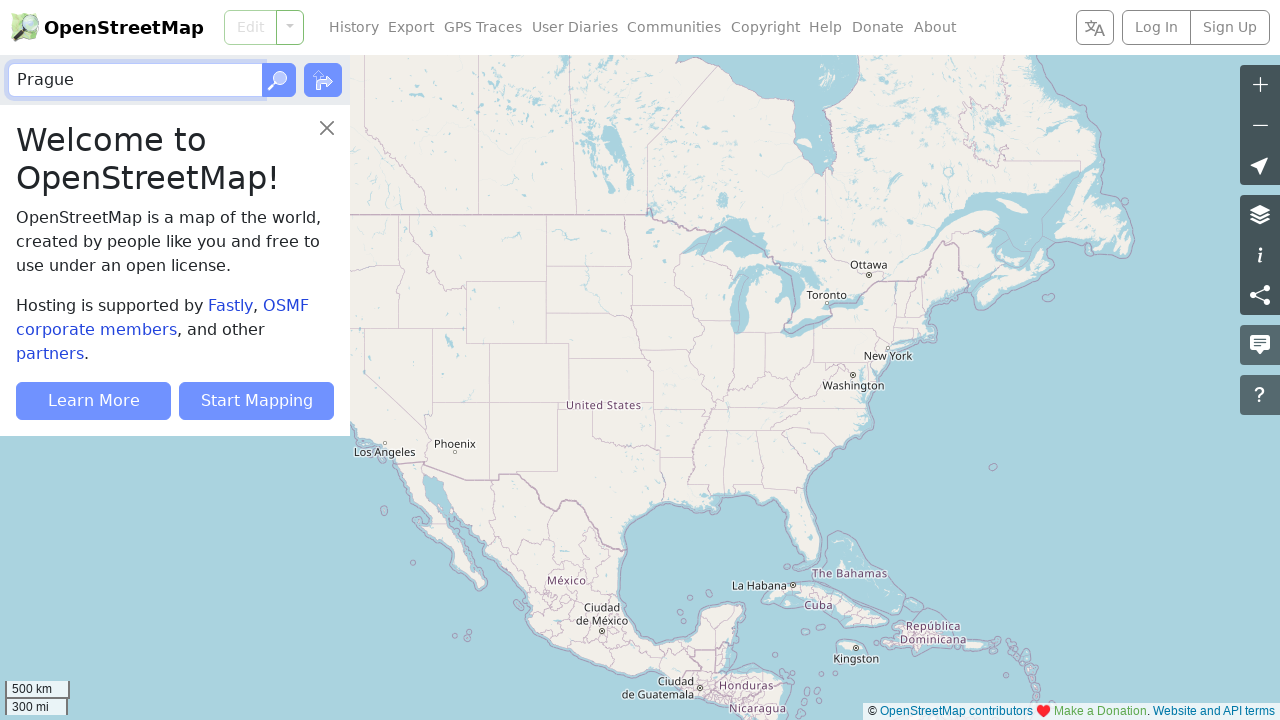

Clicked Go button to search for Prague at (279, 80) on internal:role=button[name="Go"i]
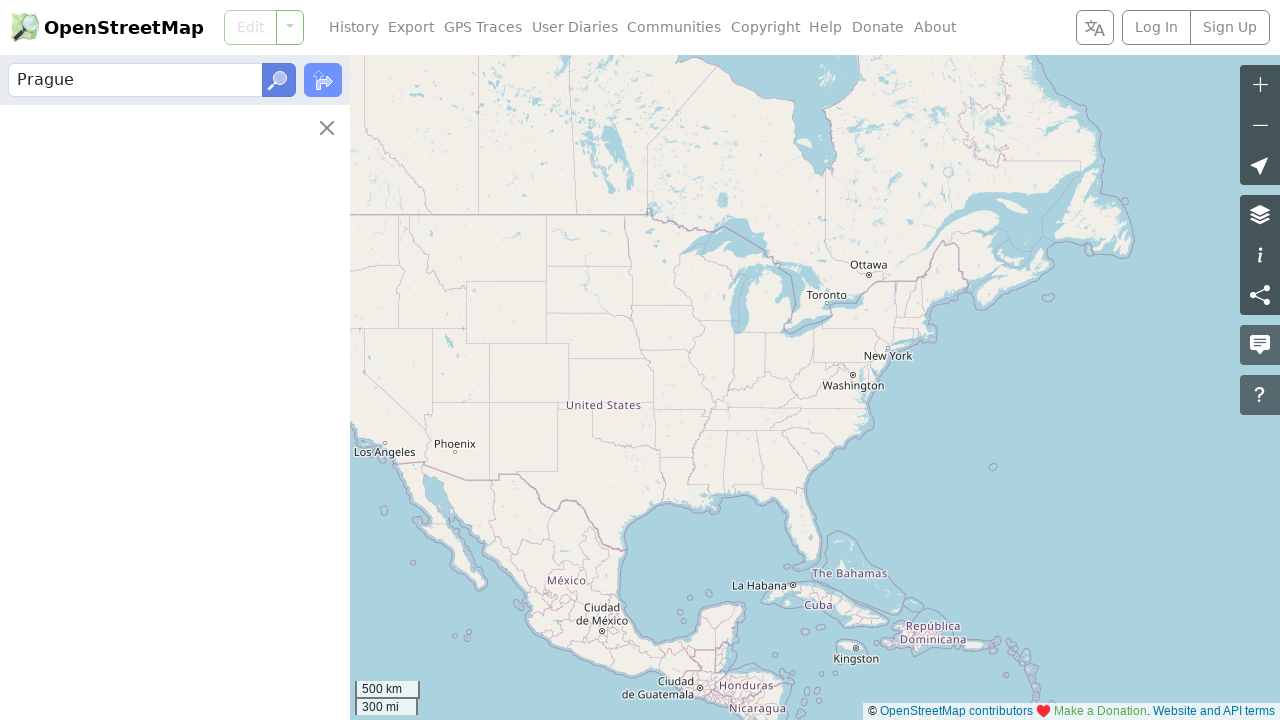

Search results appeared in sidebar
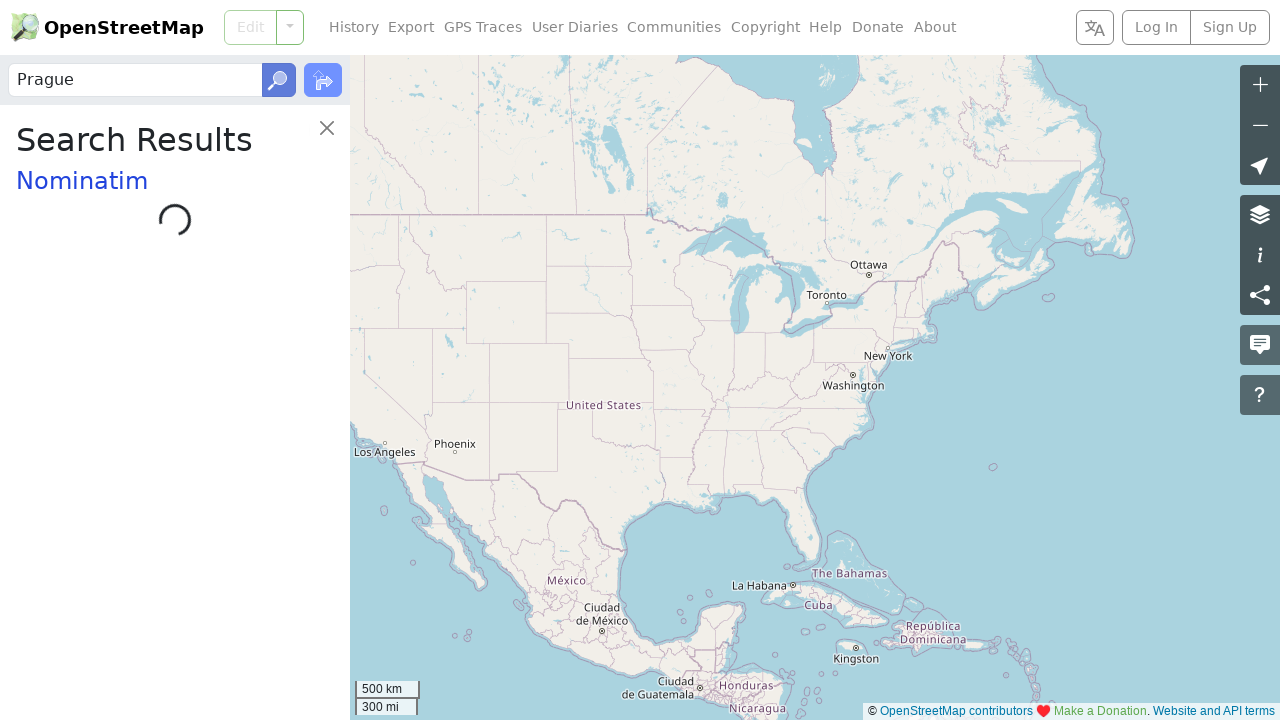

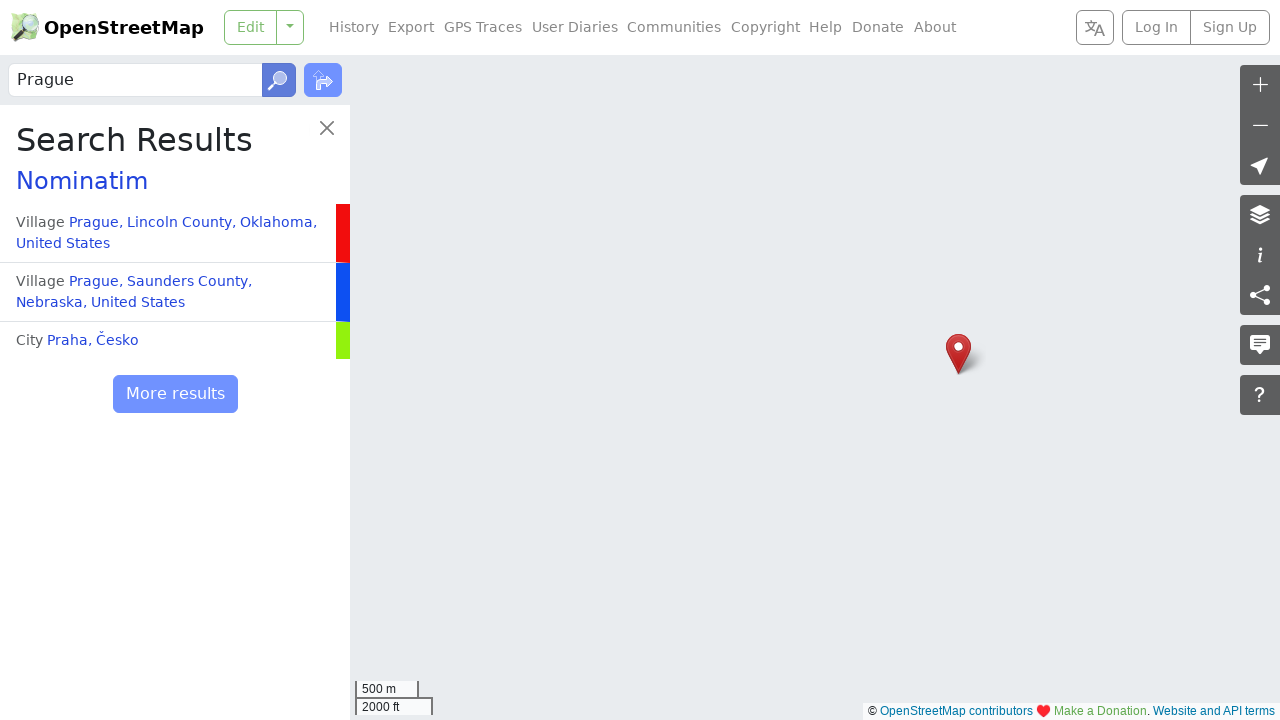